Opens the Firecode website and checks that the browser console does not contain any severe error messages

Starting URL: https://firecode.ru/

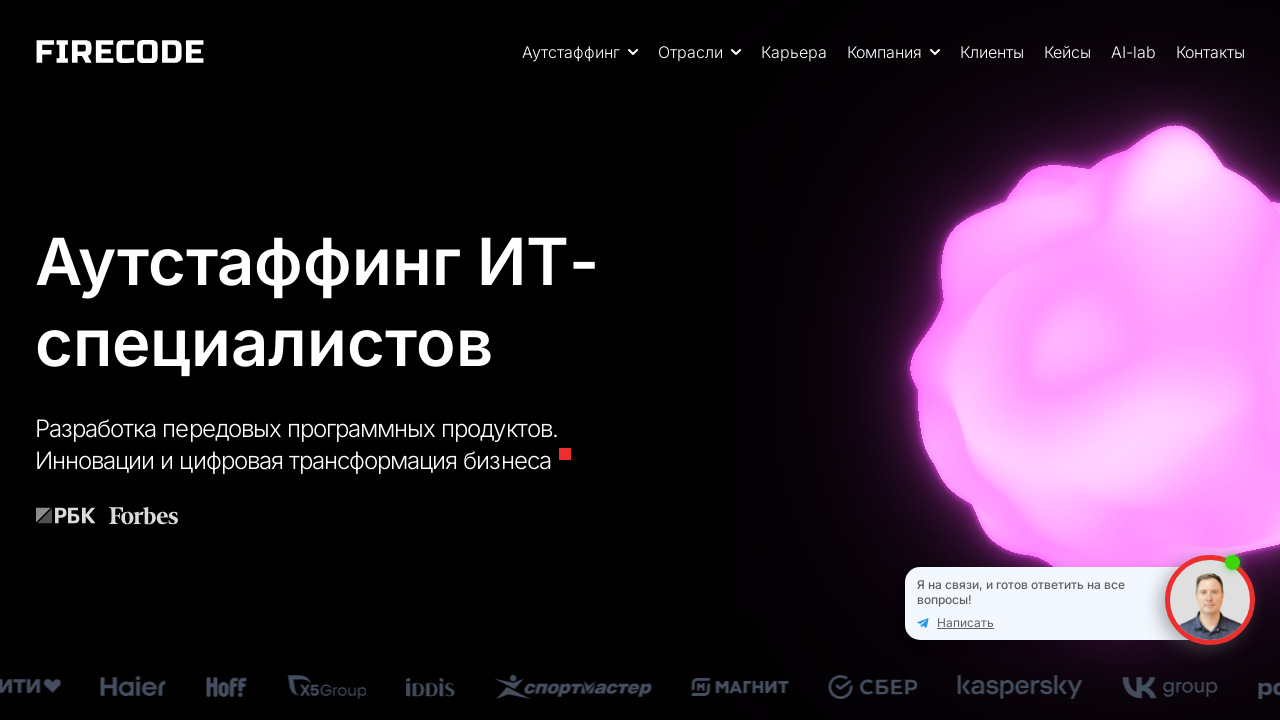

Set up console message listener
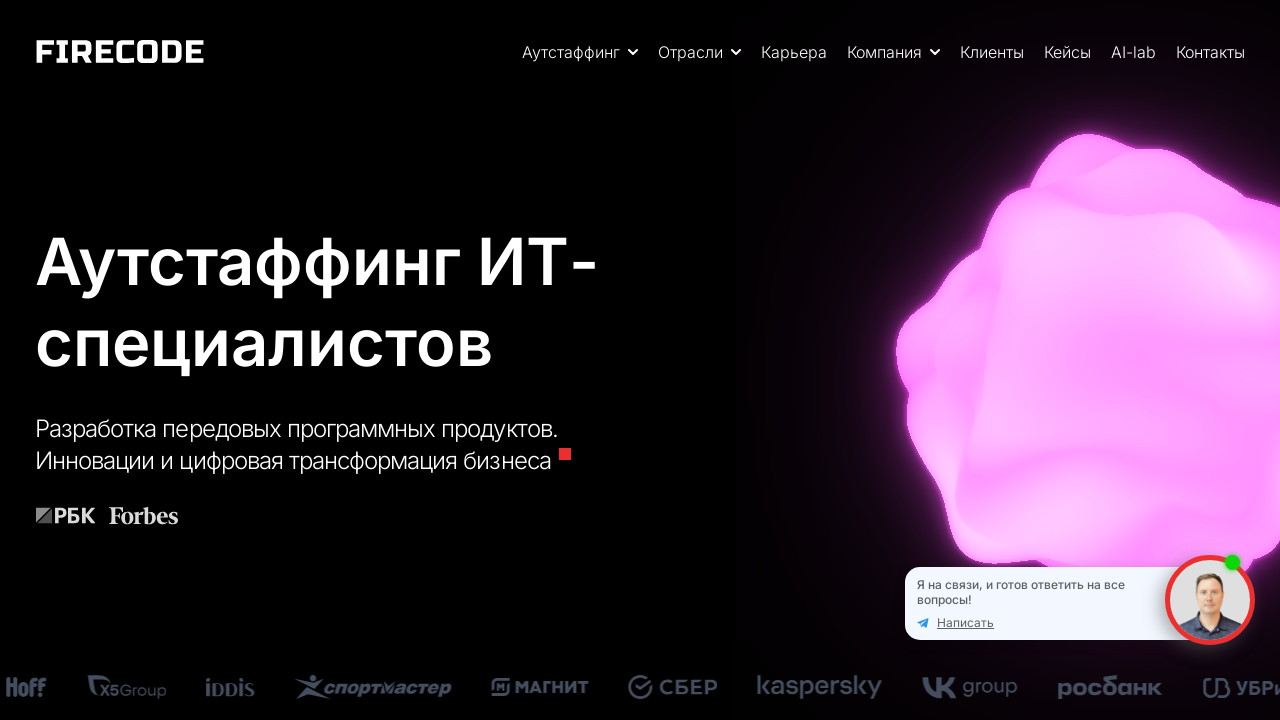

Reloaded the Firecode website to capture console messages
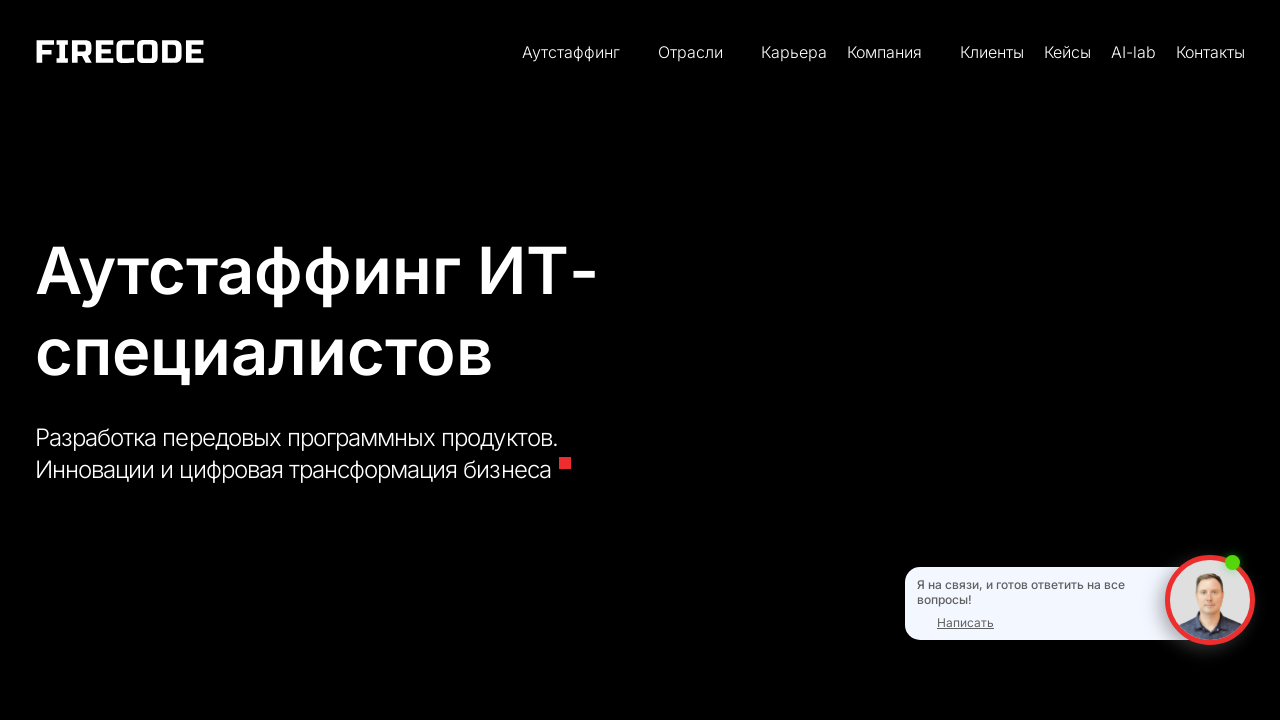

Waited for page to fully load (networkidle state reached)
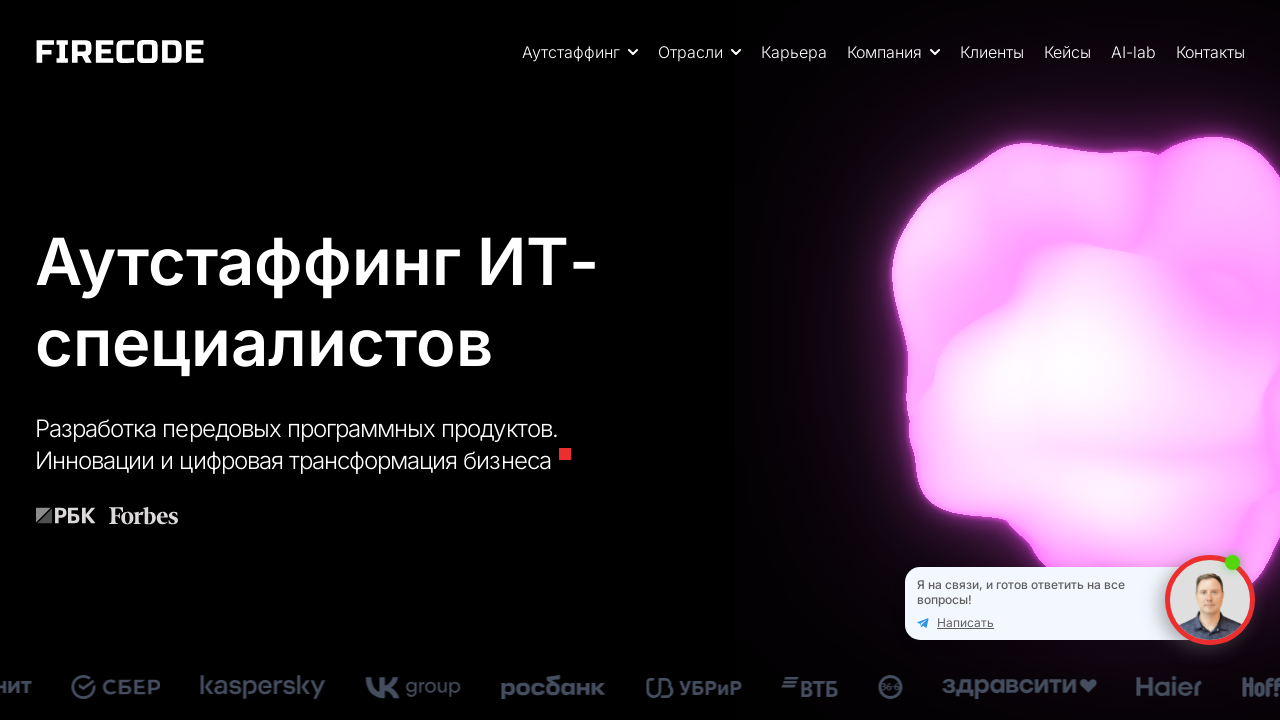

Verified that console does not contain any SEVERE error messages
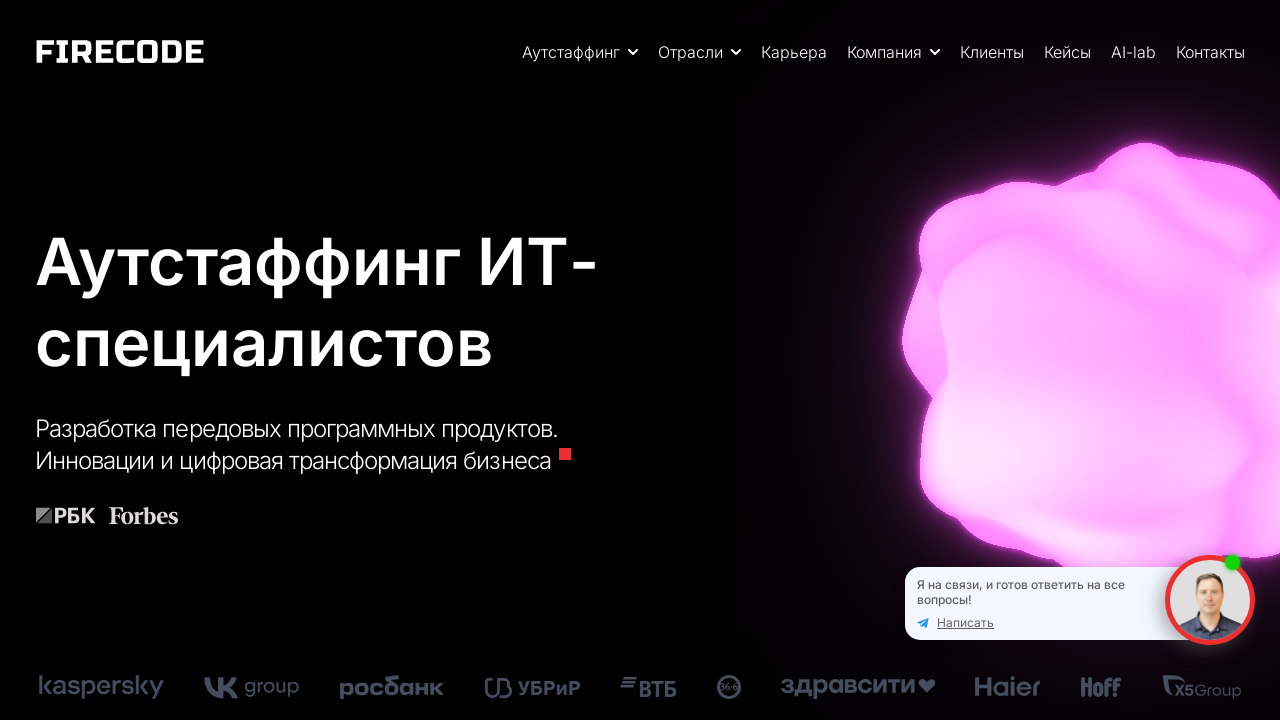

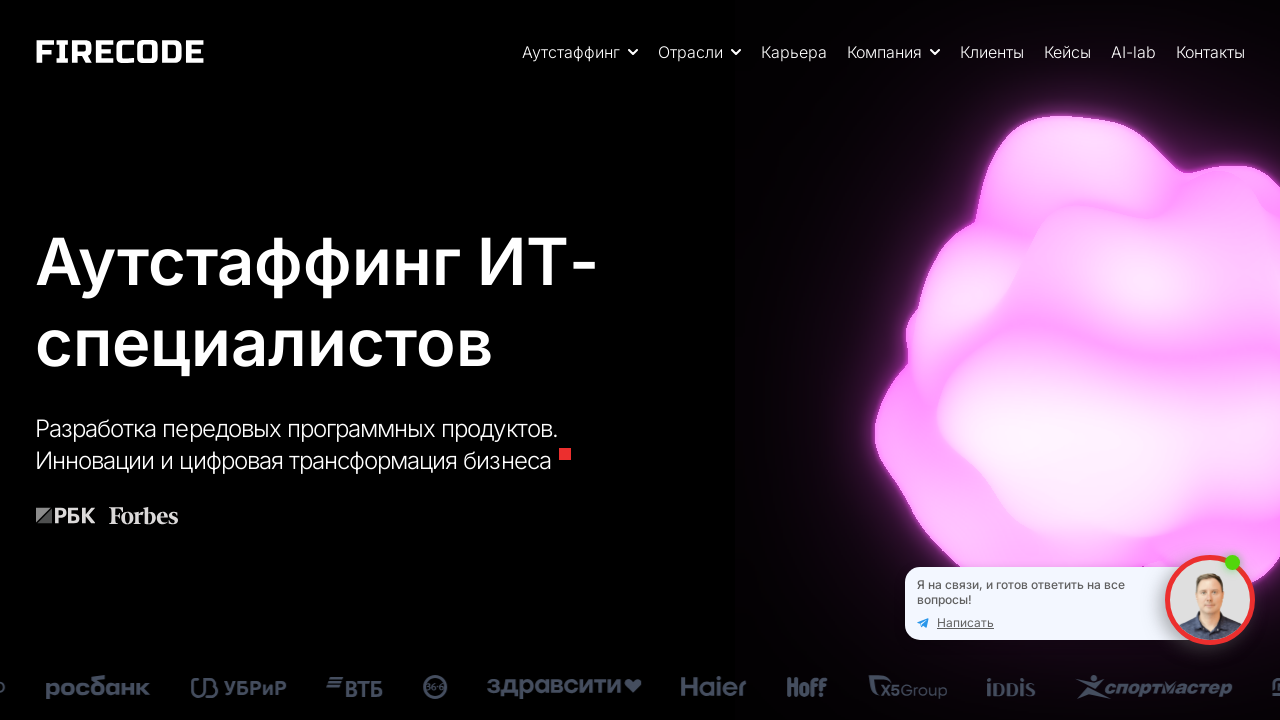